Tests drag and drop functionality on the jQuery UI droppable demo page by dragging an element and dropping it onto a target drop zone within an iframe.

Starting URL: https://jqueryui.com/droppable/

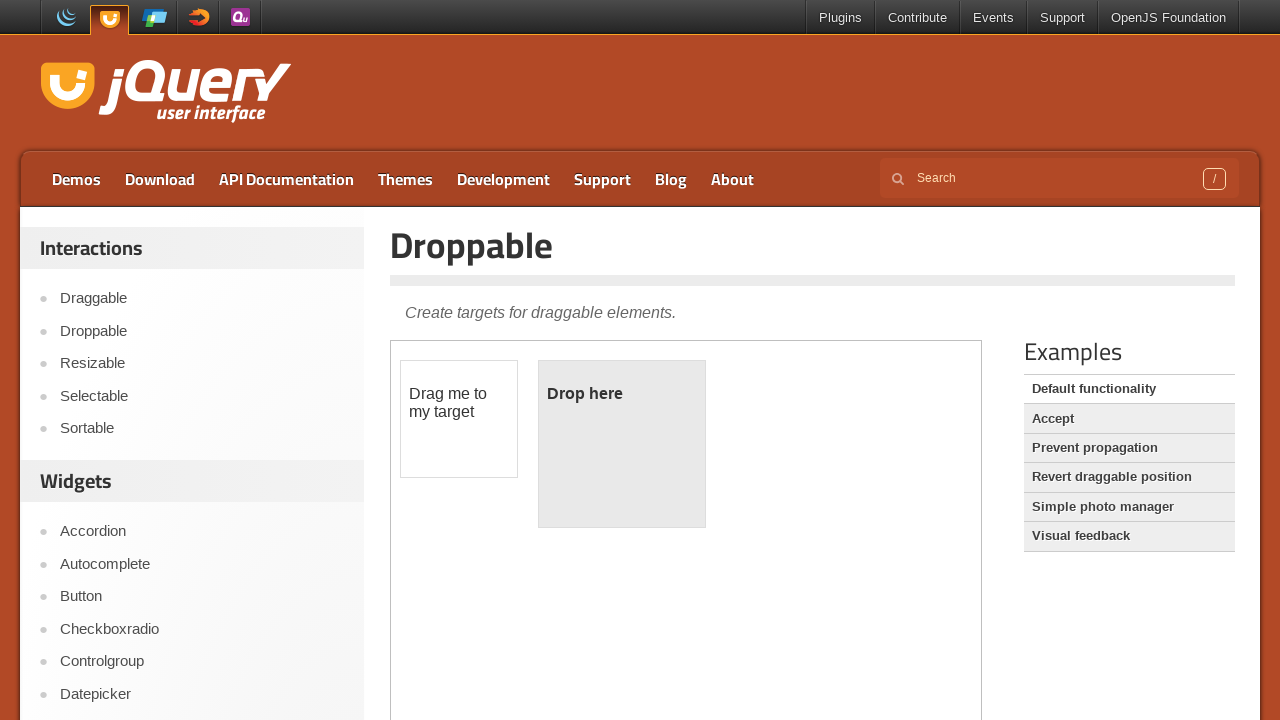

Waited 2 seconds for page to load
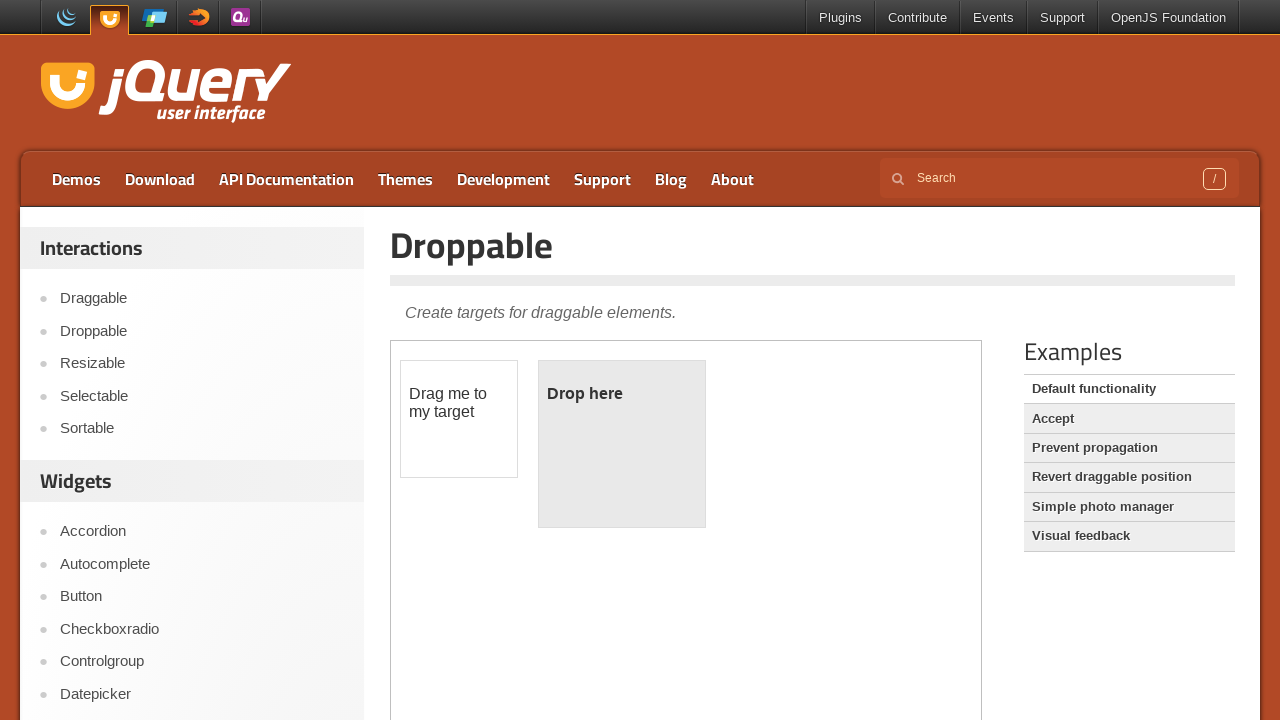

Located the demo iframe
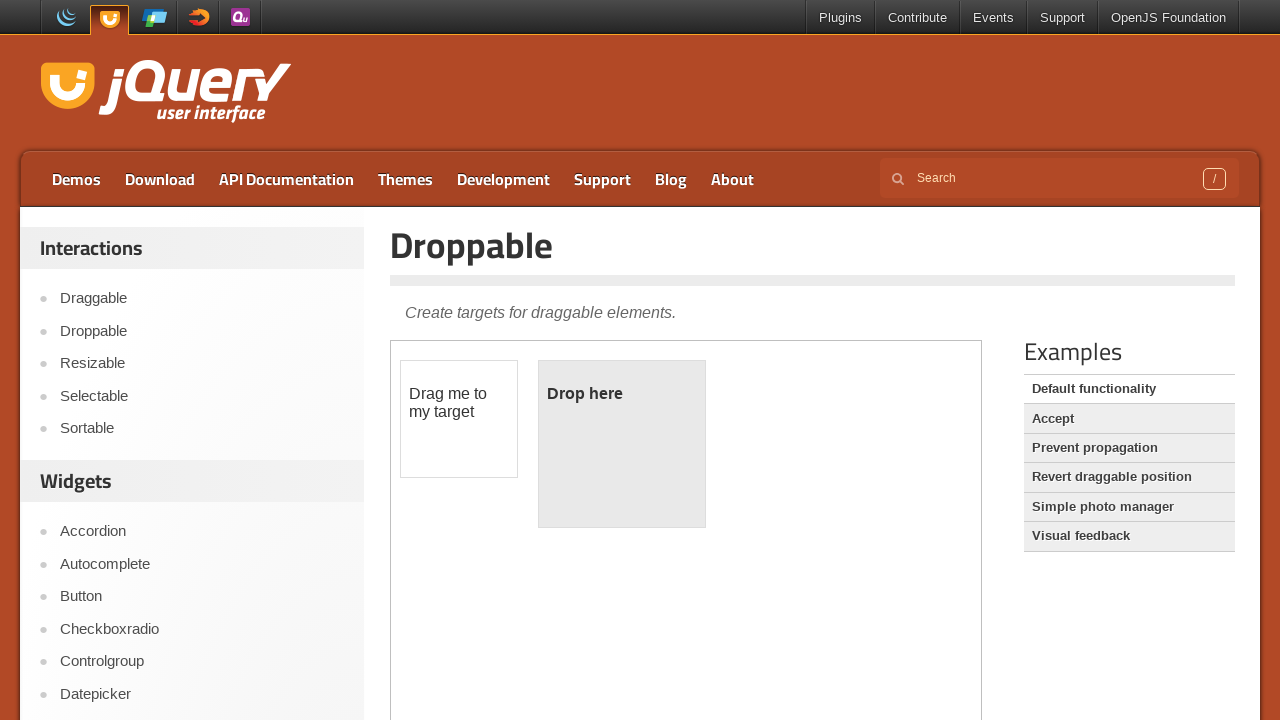

Located the draggable element within iframe
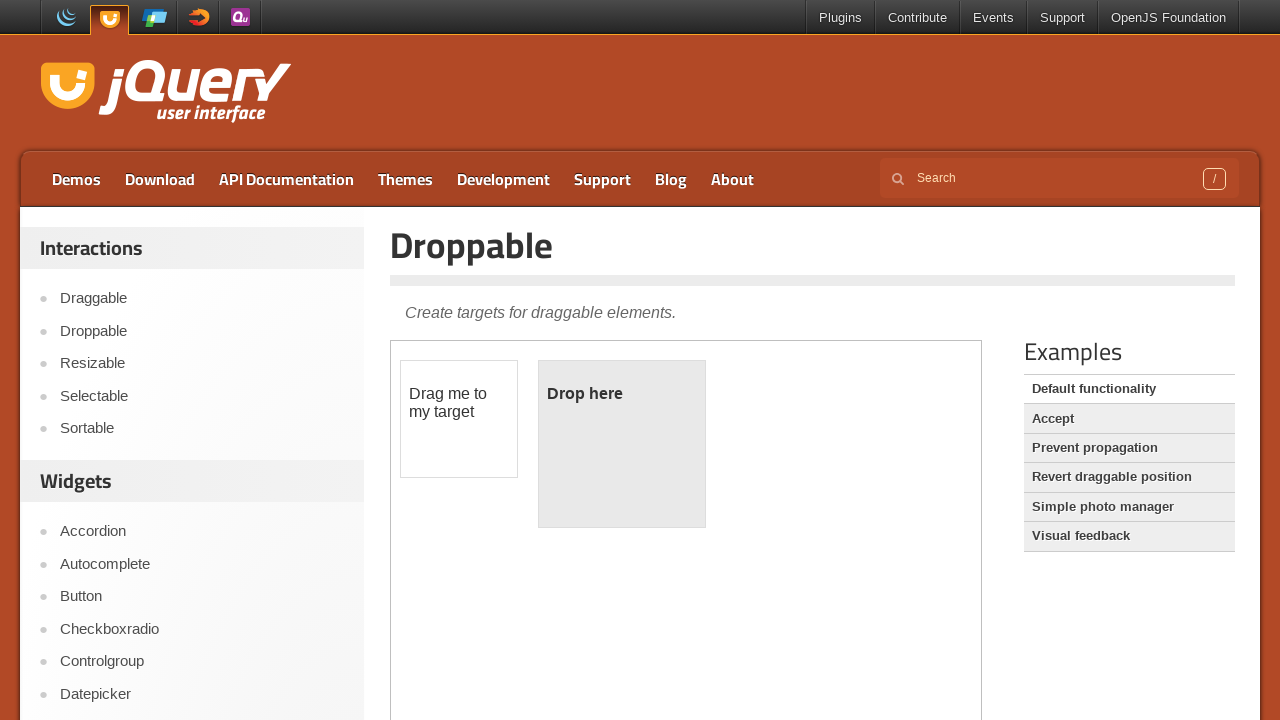

Located the droppable target zone within iframe
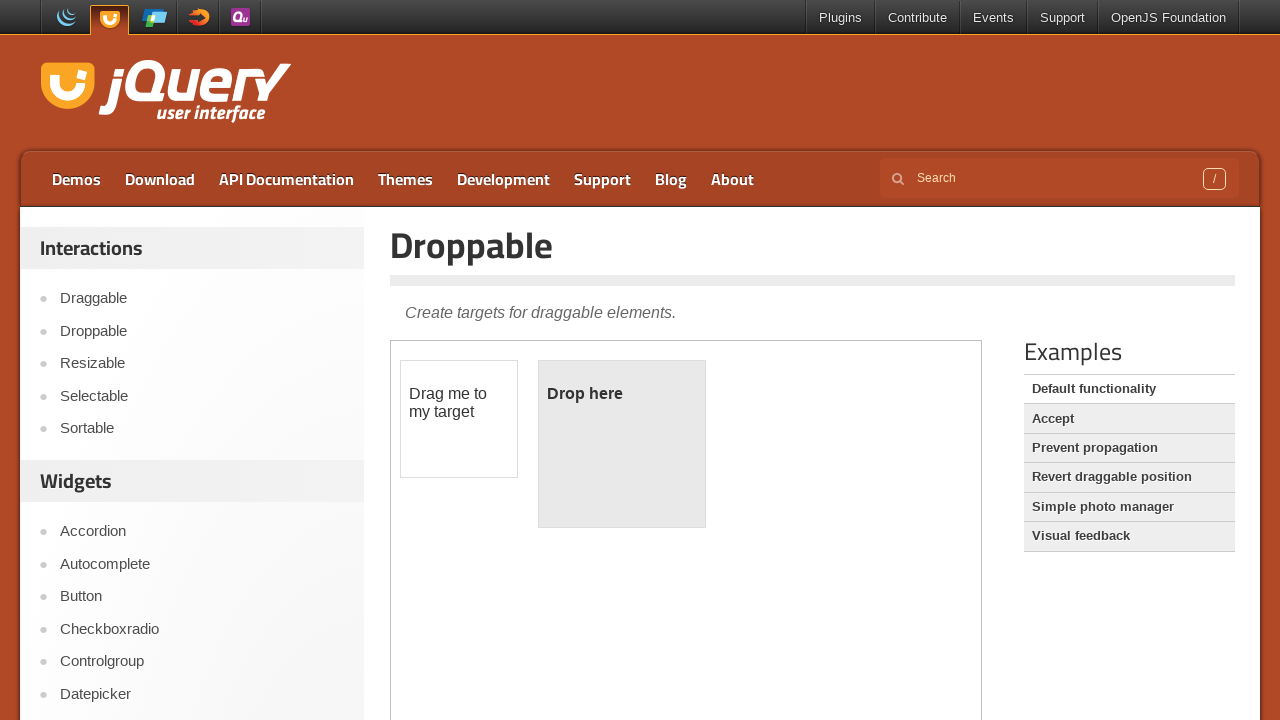

Draggable element is now visible
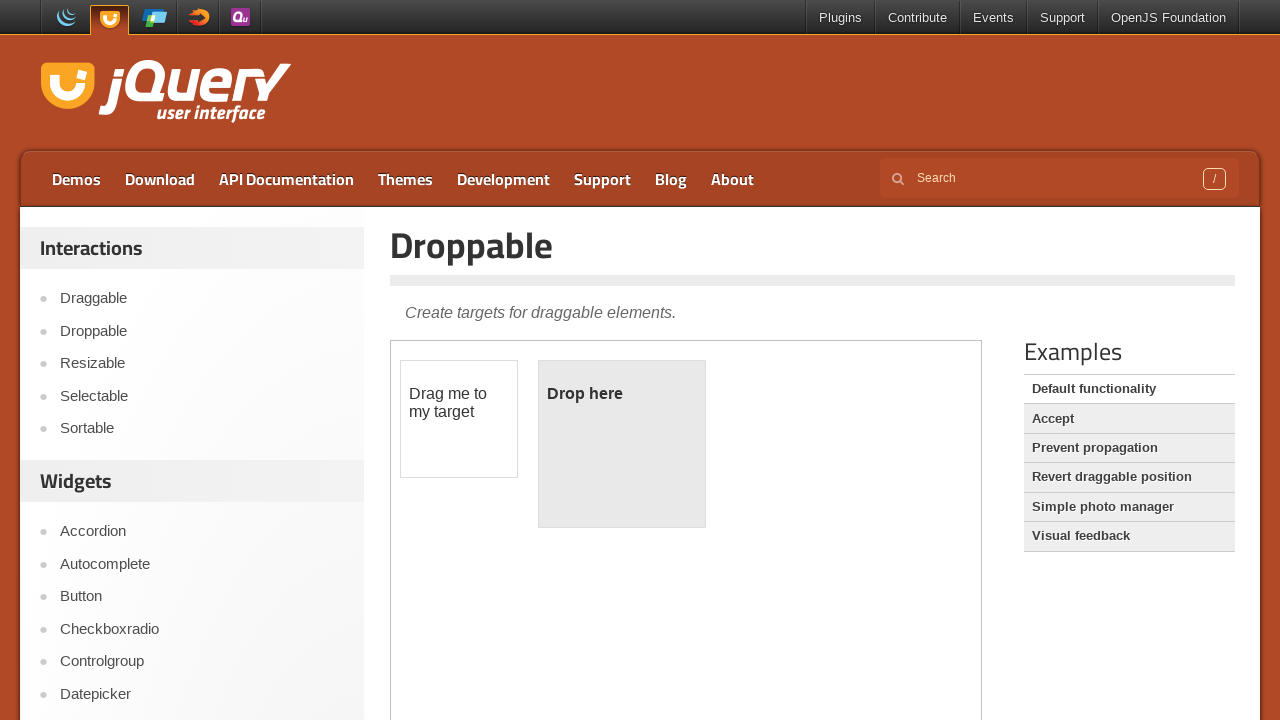

Droppable target zone is now visible
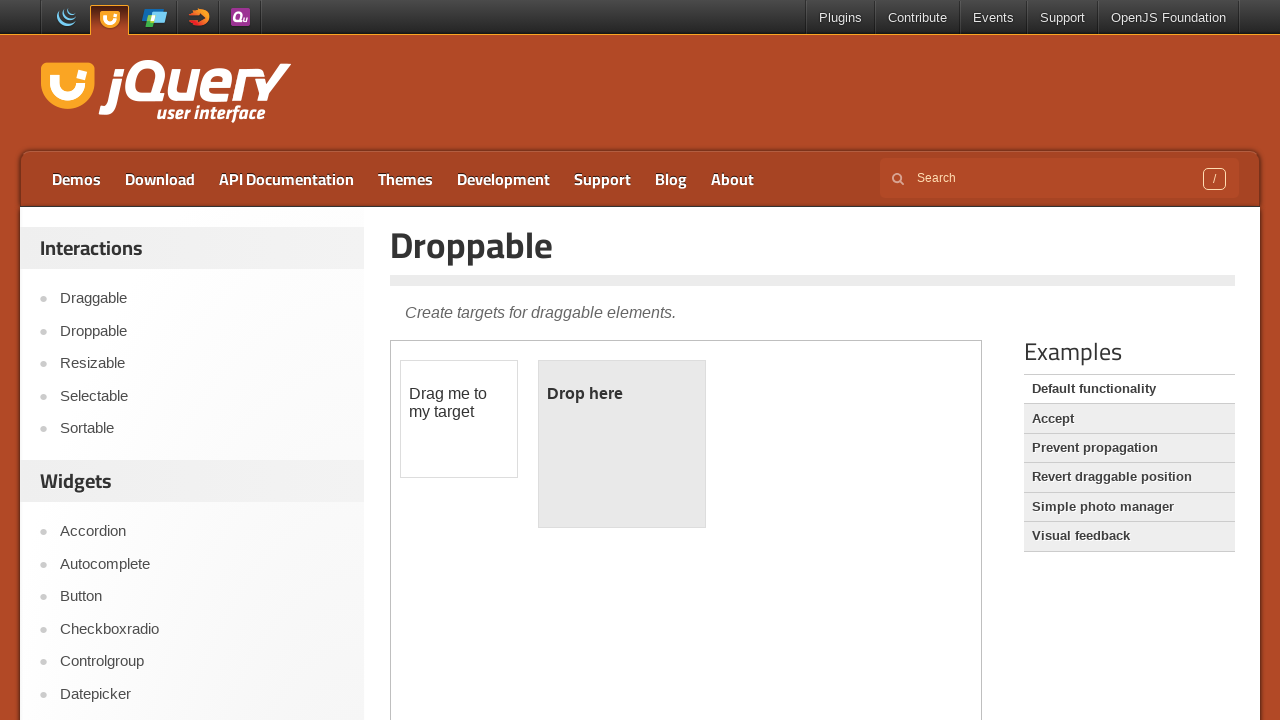

Dragged element to the drop zone at (622, 444)
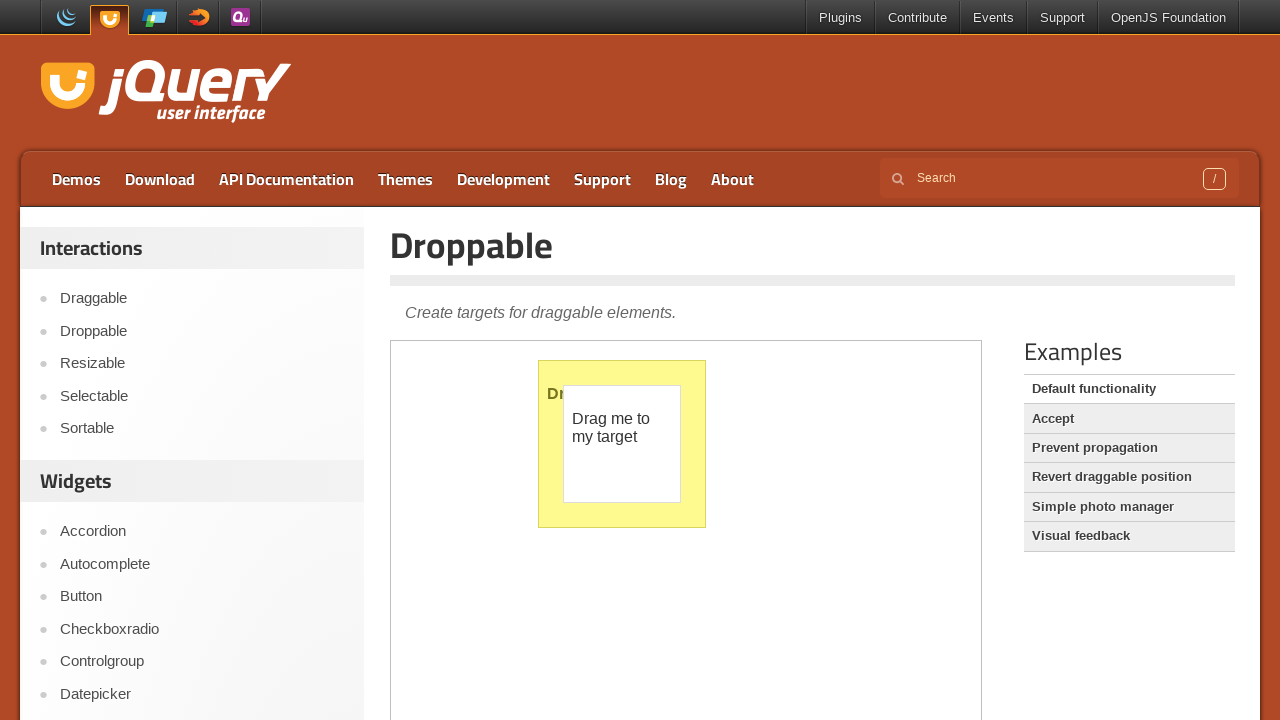

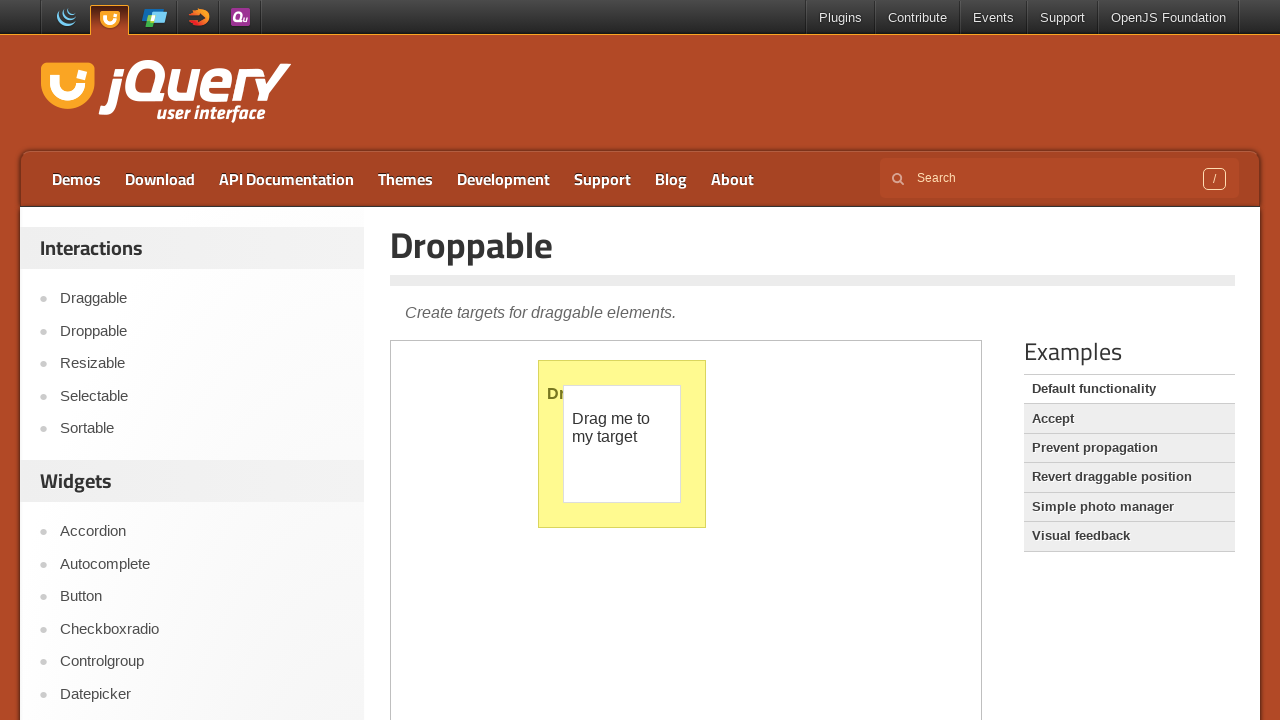